Tests search functionality on krasivoe.by website by entering a search term for "браслет" (bracelet) and verifying the search results page title.

Starting URL: https://krasivoe.by/

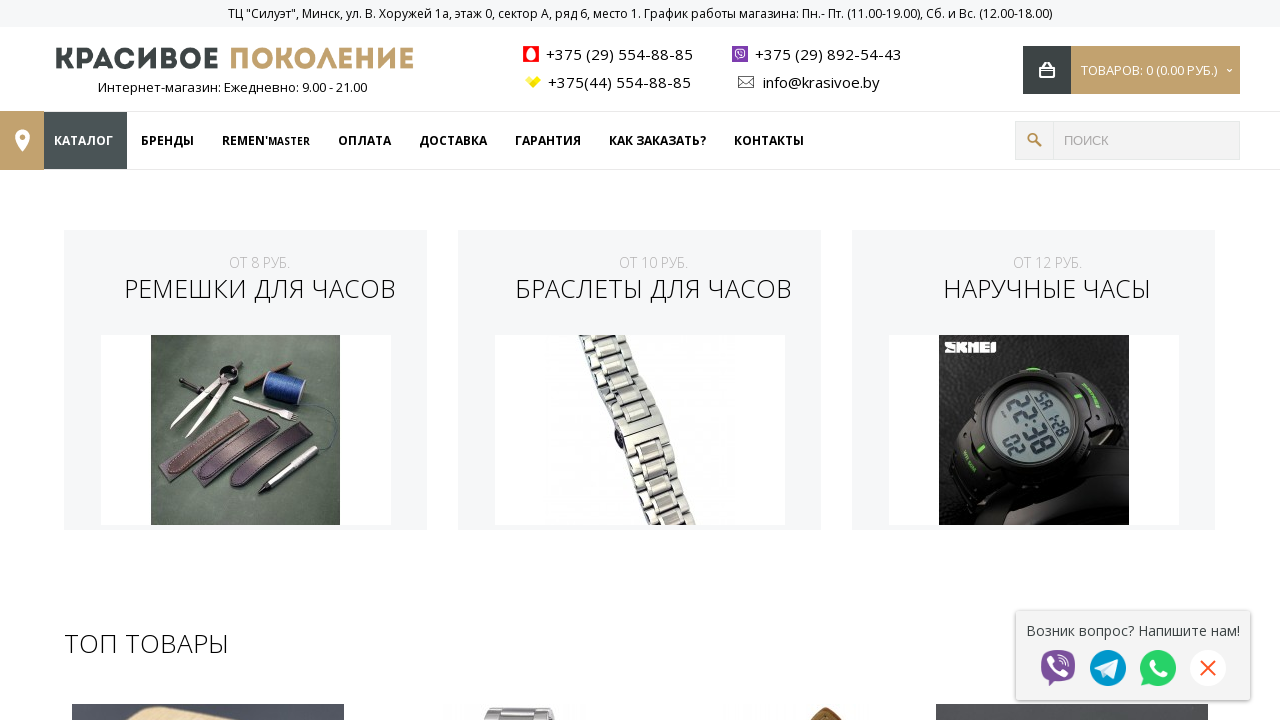

Clicked on search input field at (1147, 140) on xpath=//*[@id="search"]/input
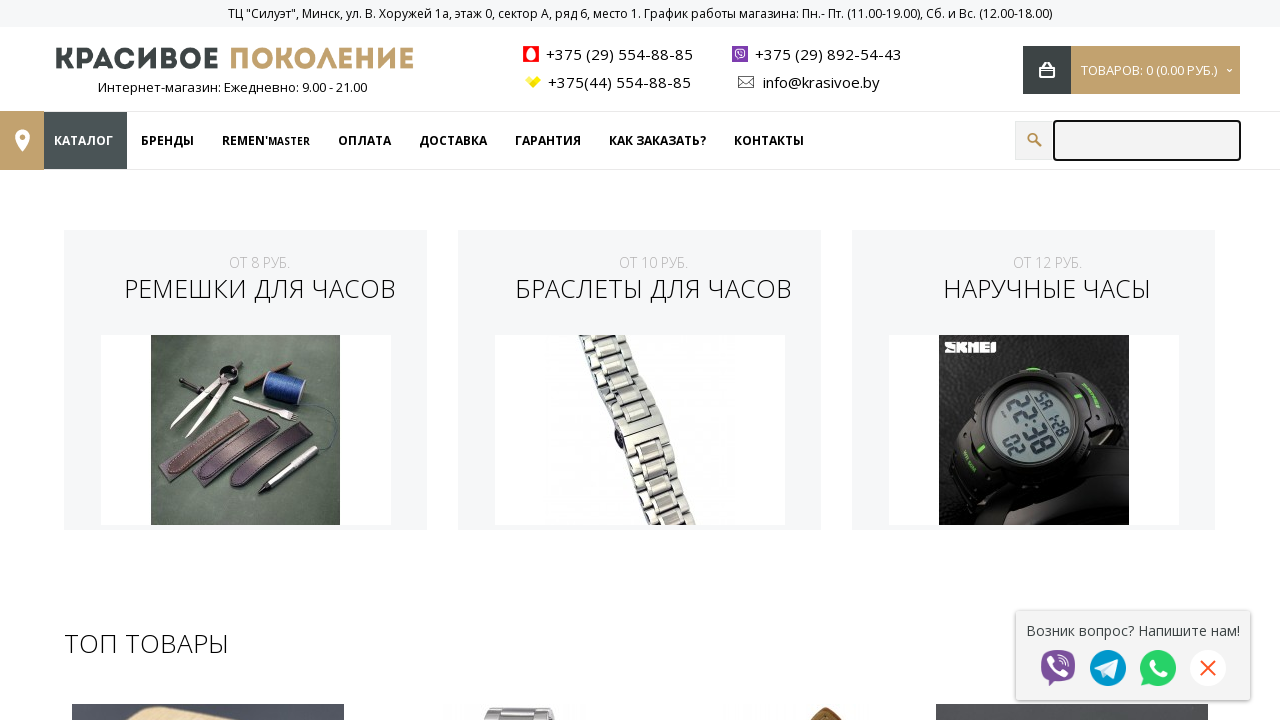

Entered search term 'браслет' (bracelet) in search field on xpath=//*[@id="search"]/input
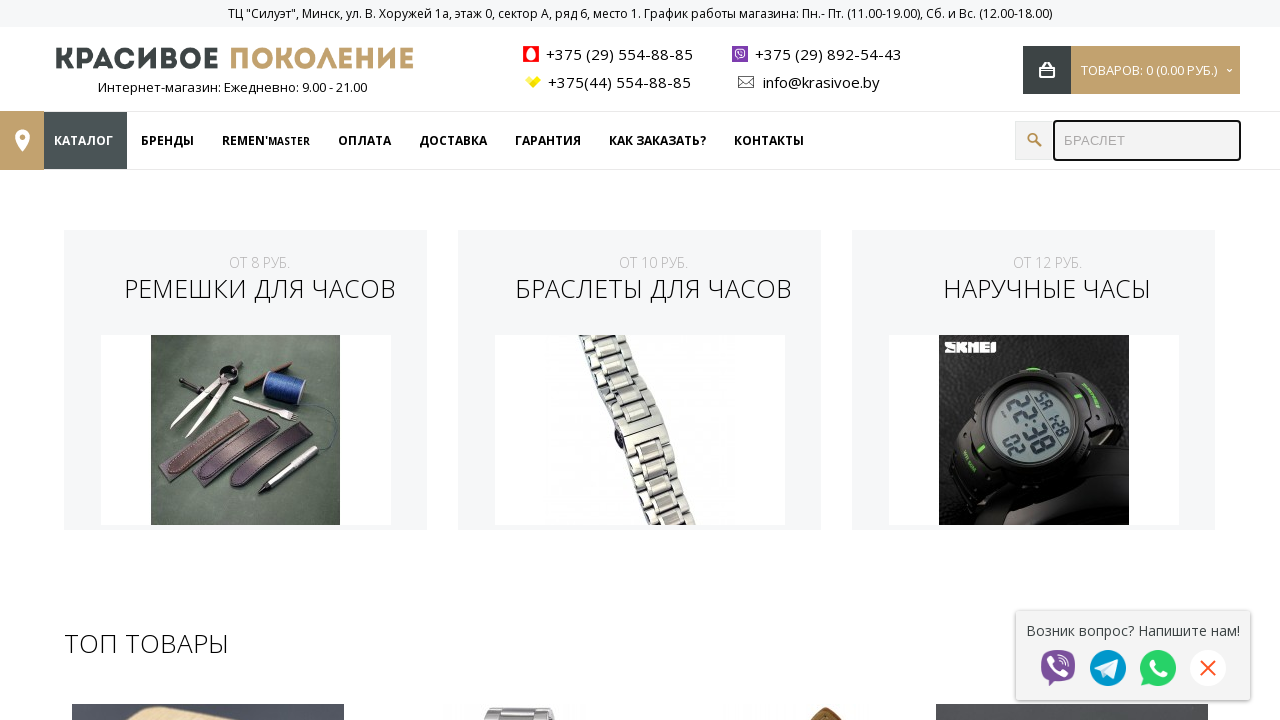

Waited 1 second for search suggestions to appear
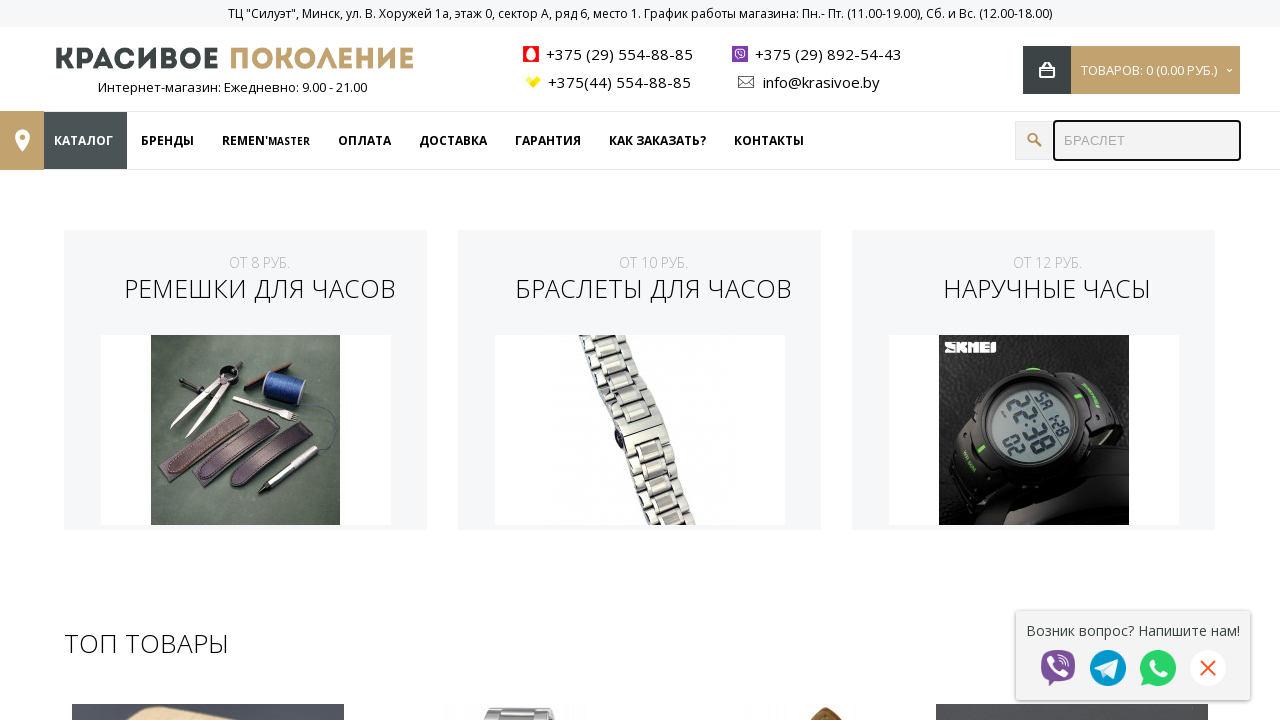

Clicked search button to execute search at (1034, 140) on xpath=//*[@id="search"]/button
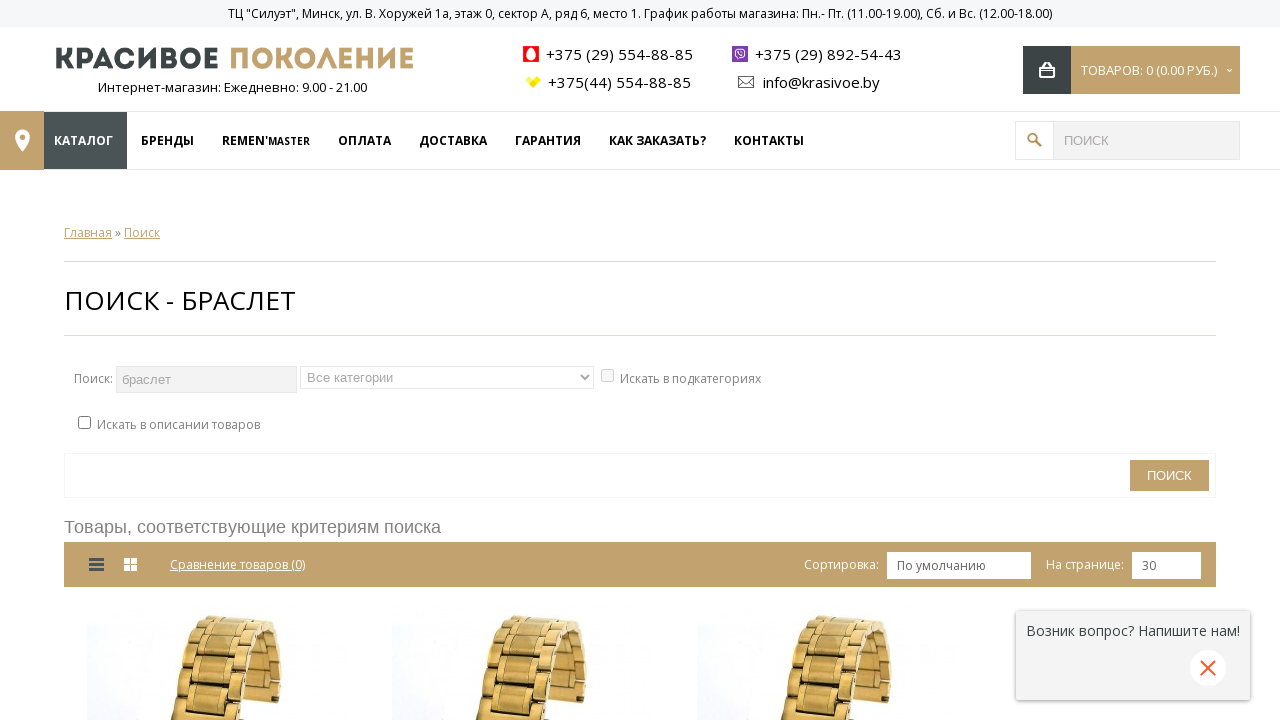

Search results page loaded successfully with results title
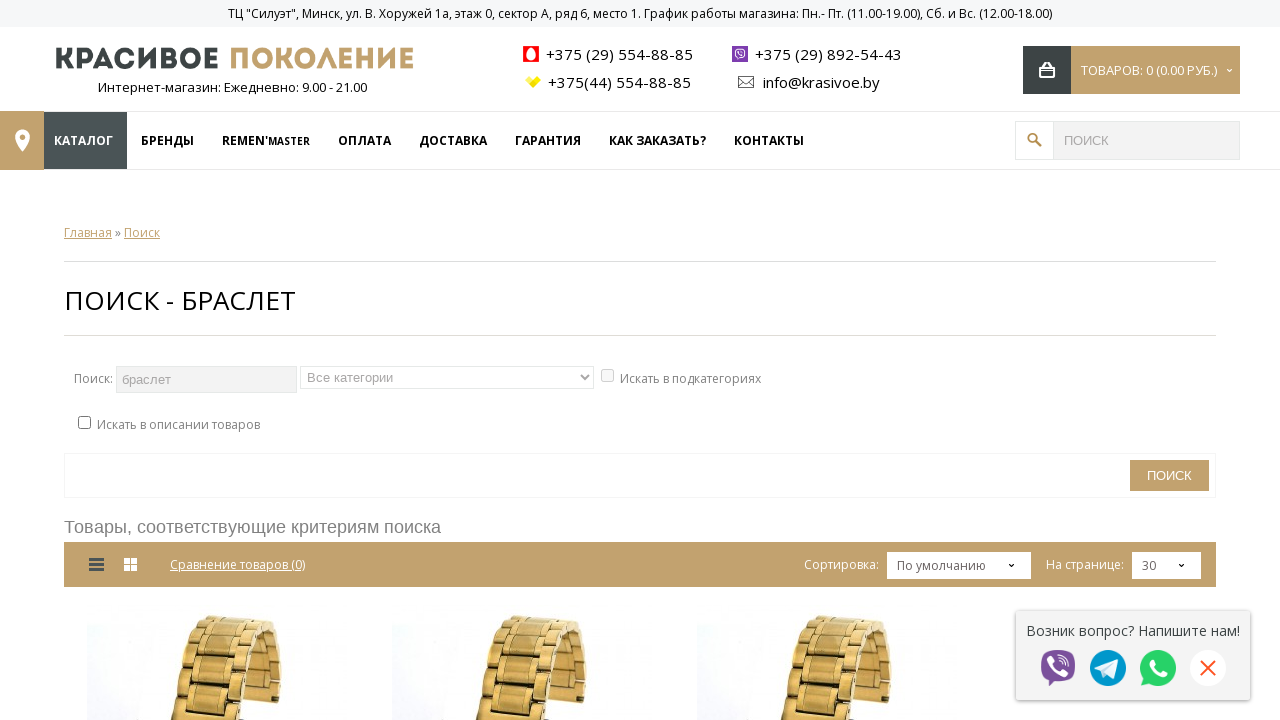

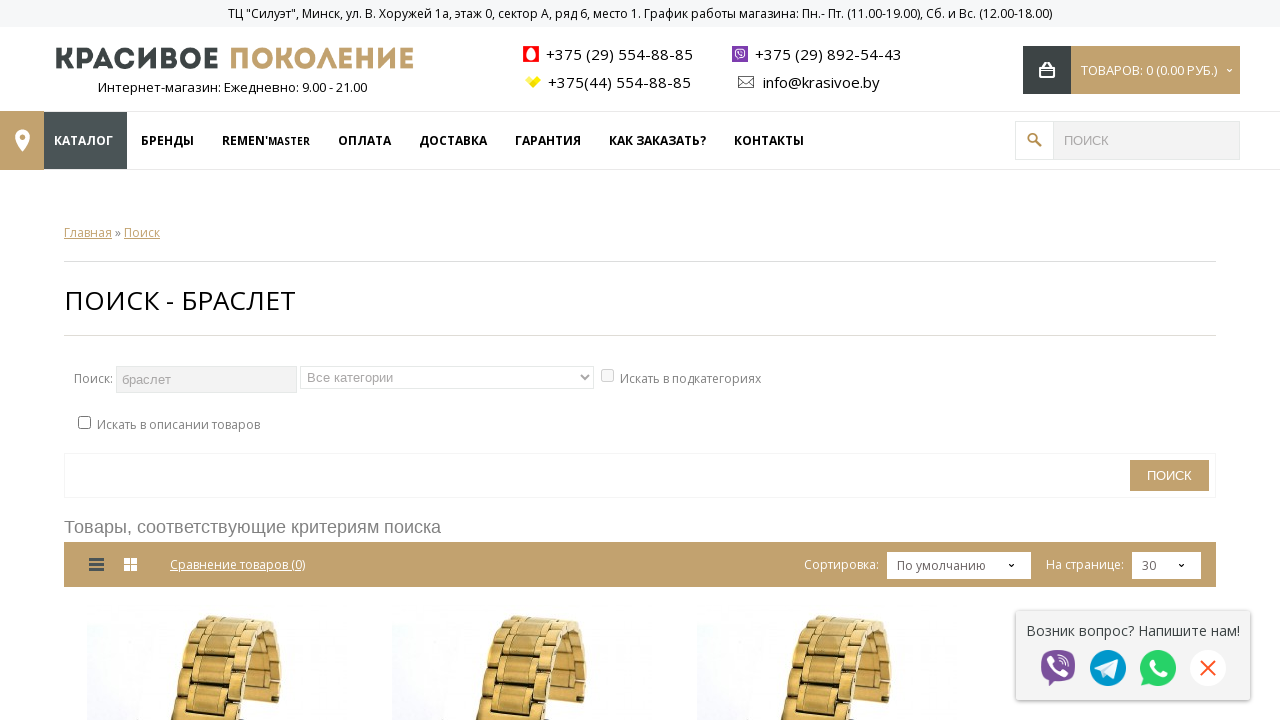